Tests that the currently applied filter is highlighted with selected class

Starting URL: https://demo.playwright.dev/todomvc

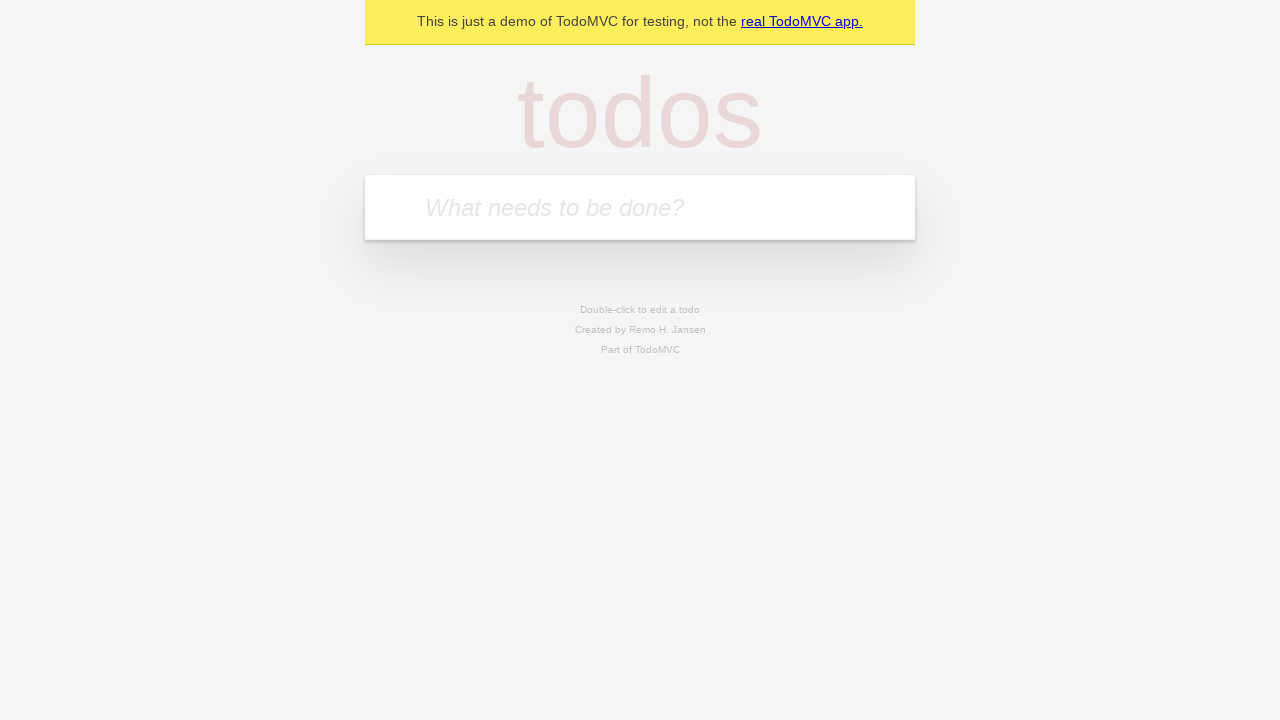

Filled new todo field with 'buy some cheese' on .new-todo
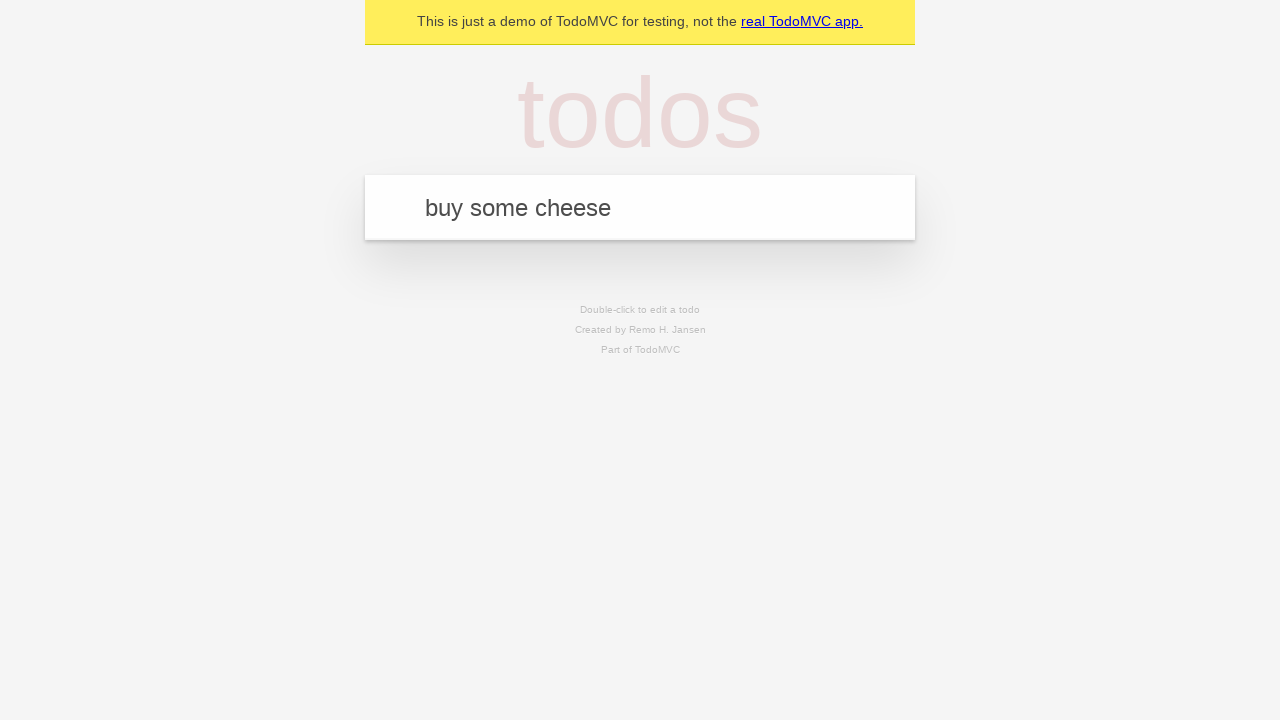

Pressed Enter to create first todo on .new-todo
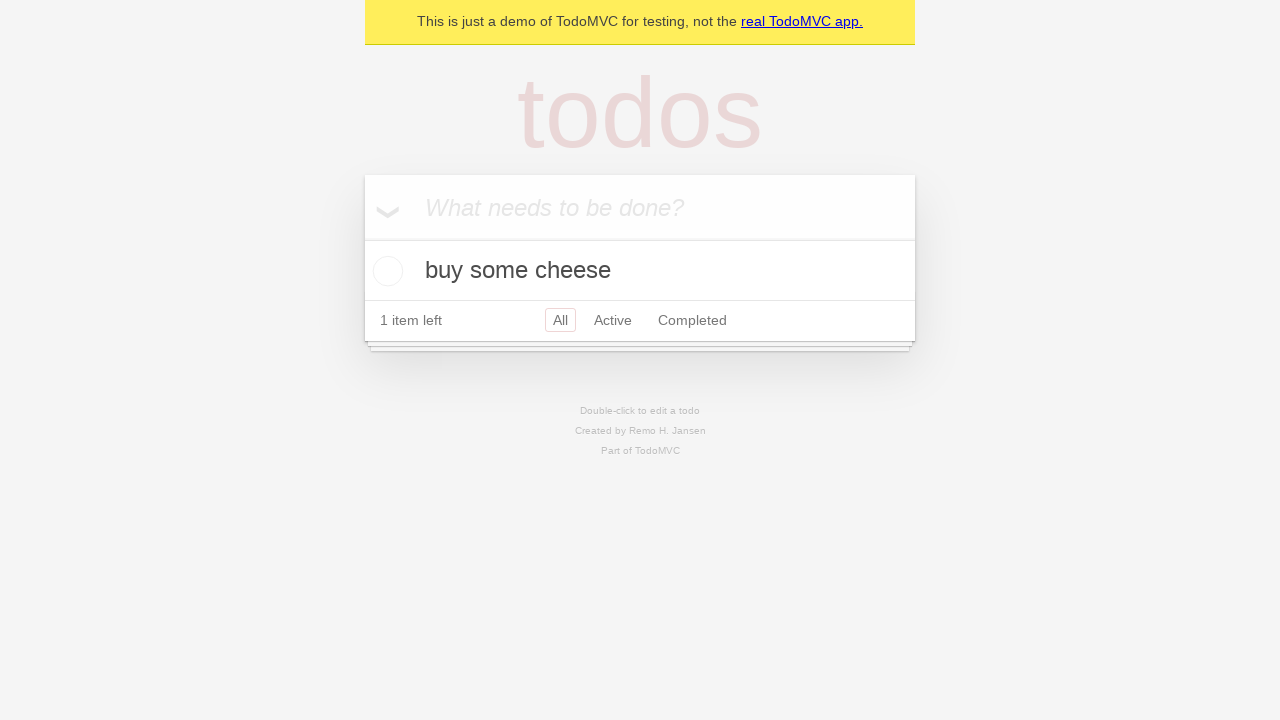

Filled new todo field with 'feed the cat' on .new-todo
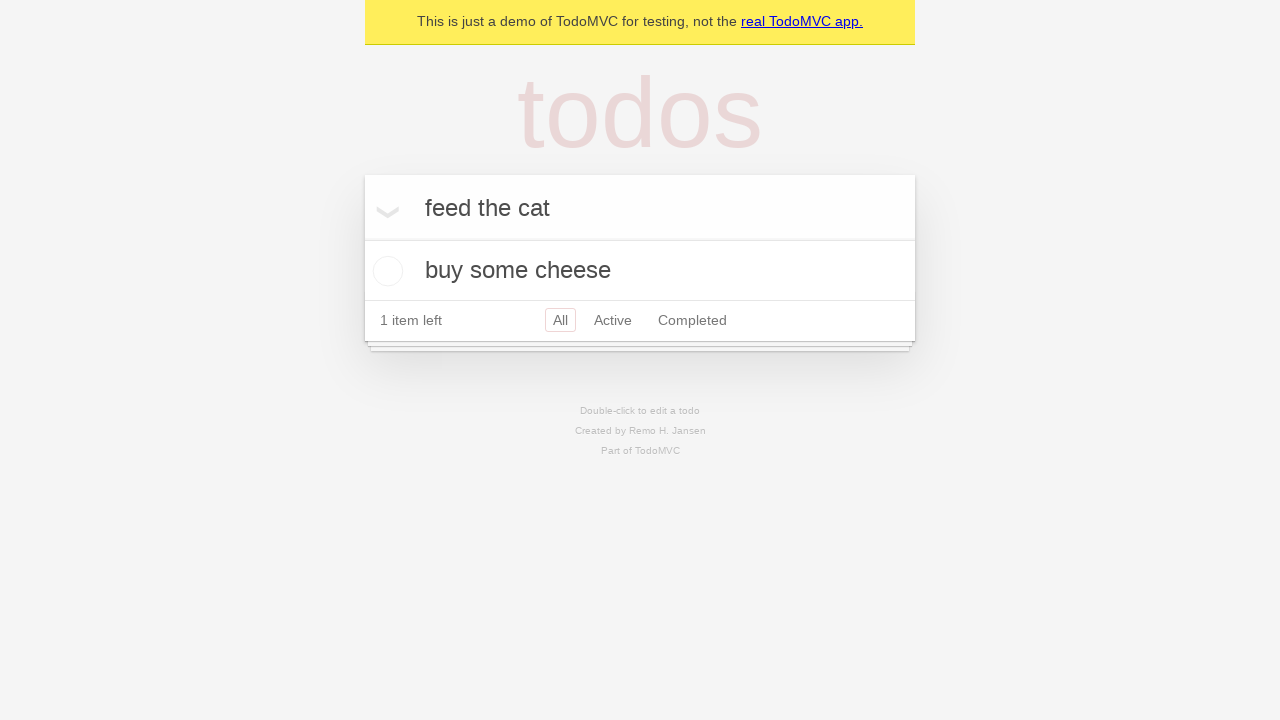

Pressed Enter to create second todo on .new-todo
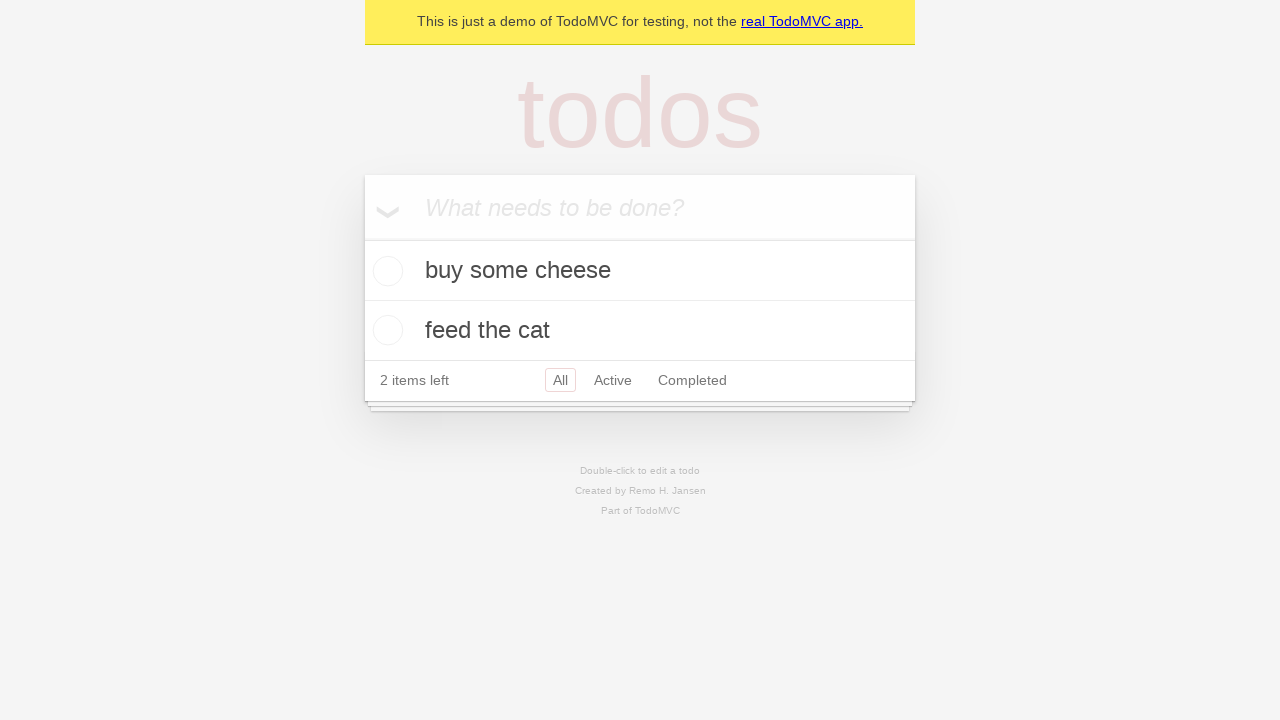

Filled new todo field with 'book a doctors appointment' on .new-todo
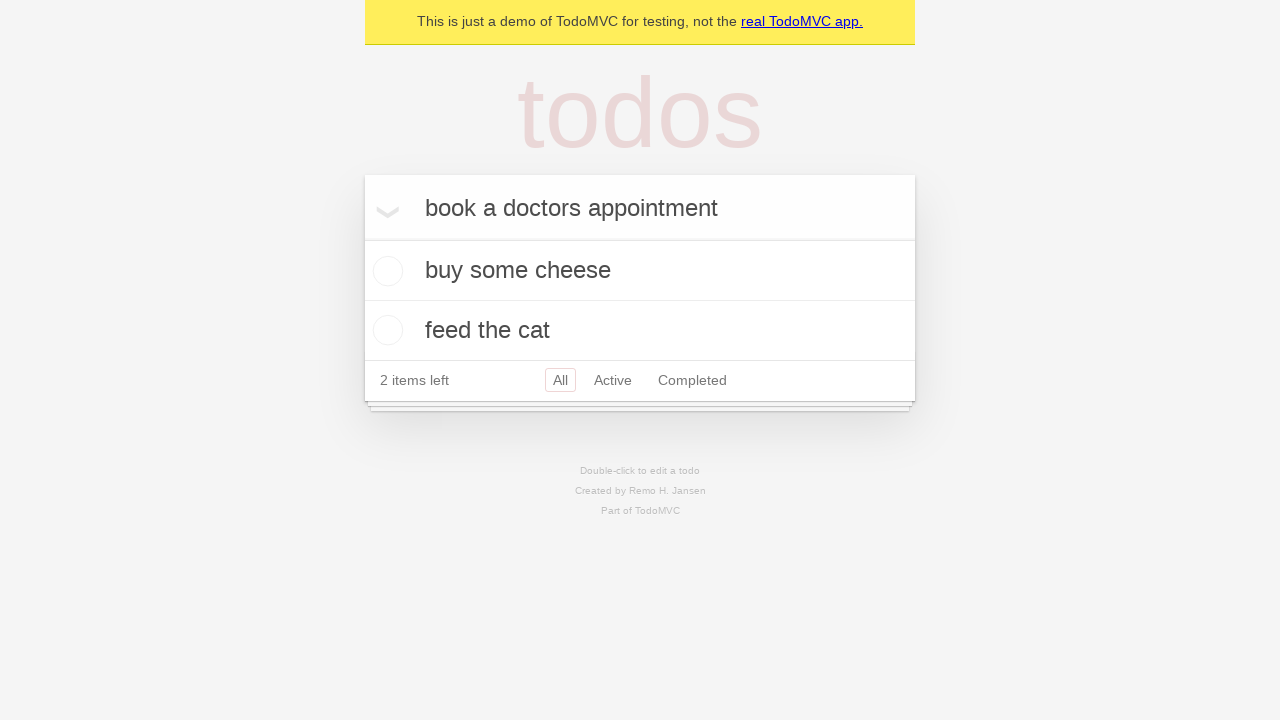

Pressed Enter to create third todo on .new-todo
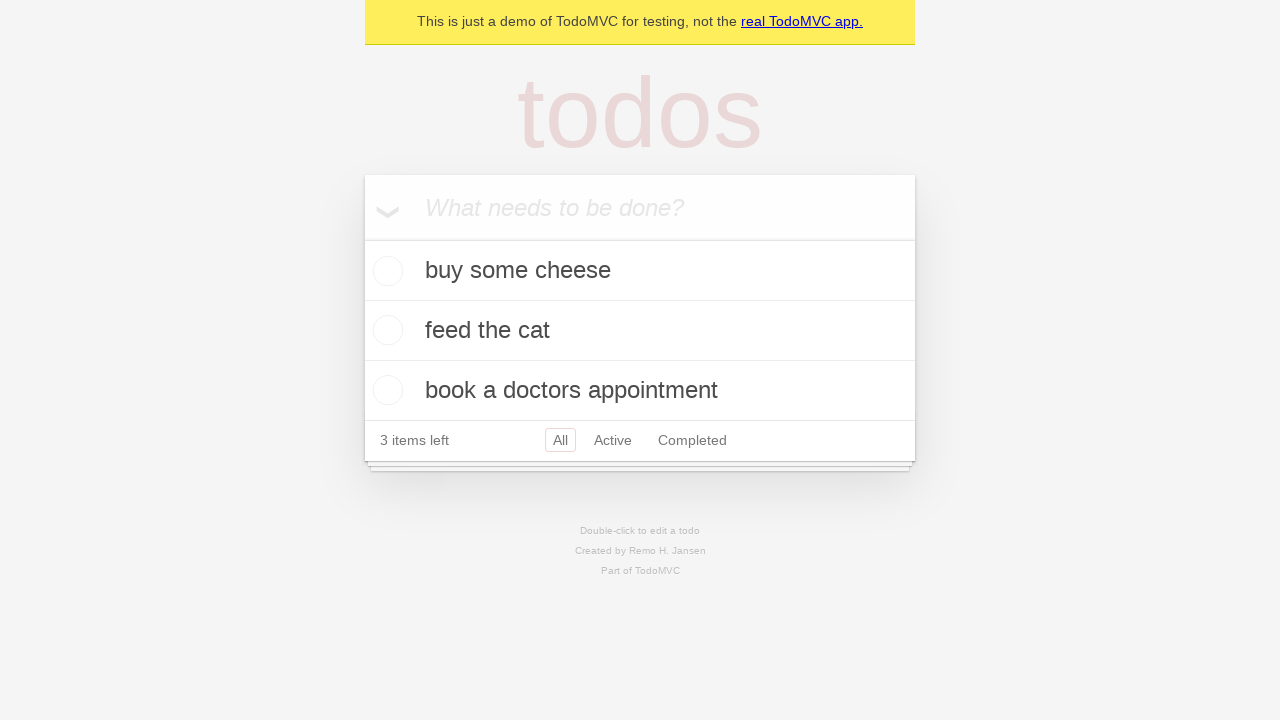

Clicked Active filter at (613, 440) on .filters >> text=Active
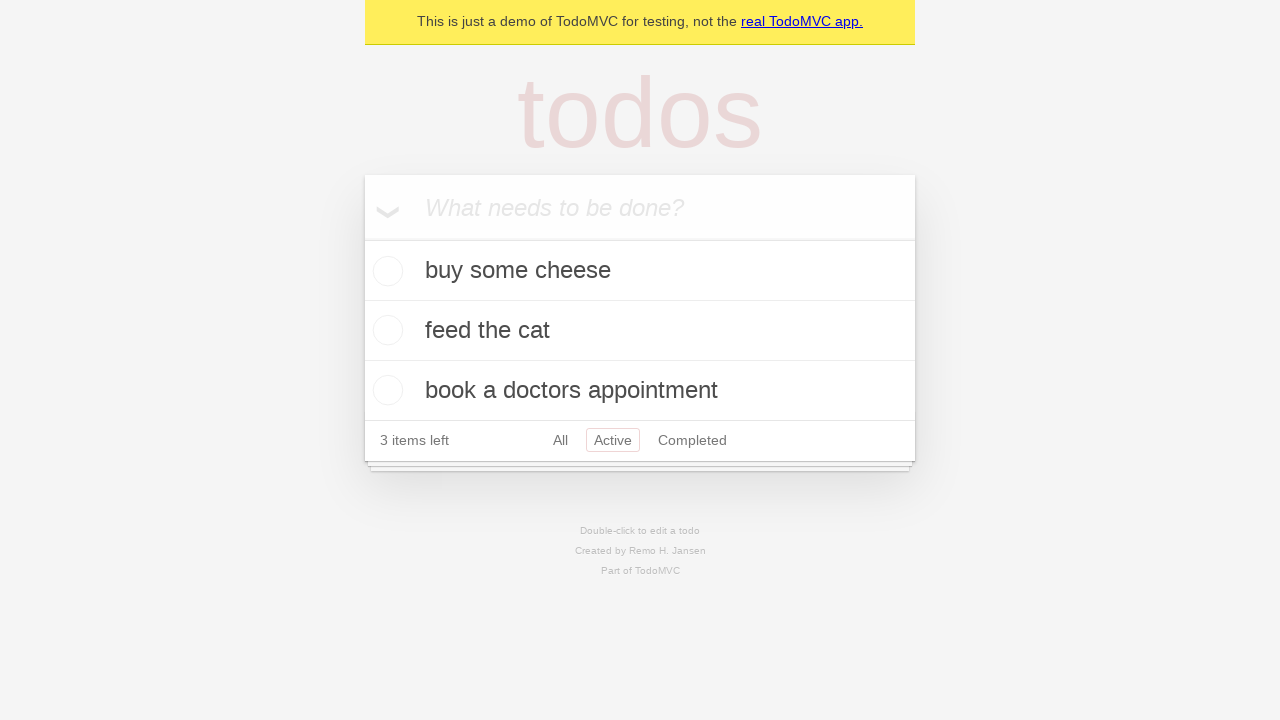

Clicked Completed filter and verified it is highlighted as currently applied at (692, 440) on .filters >> text=Completed
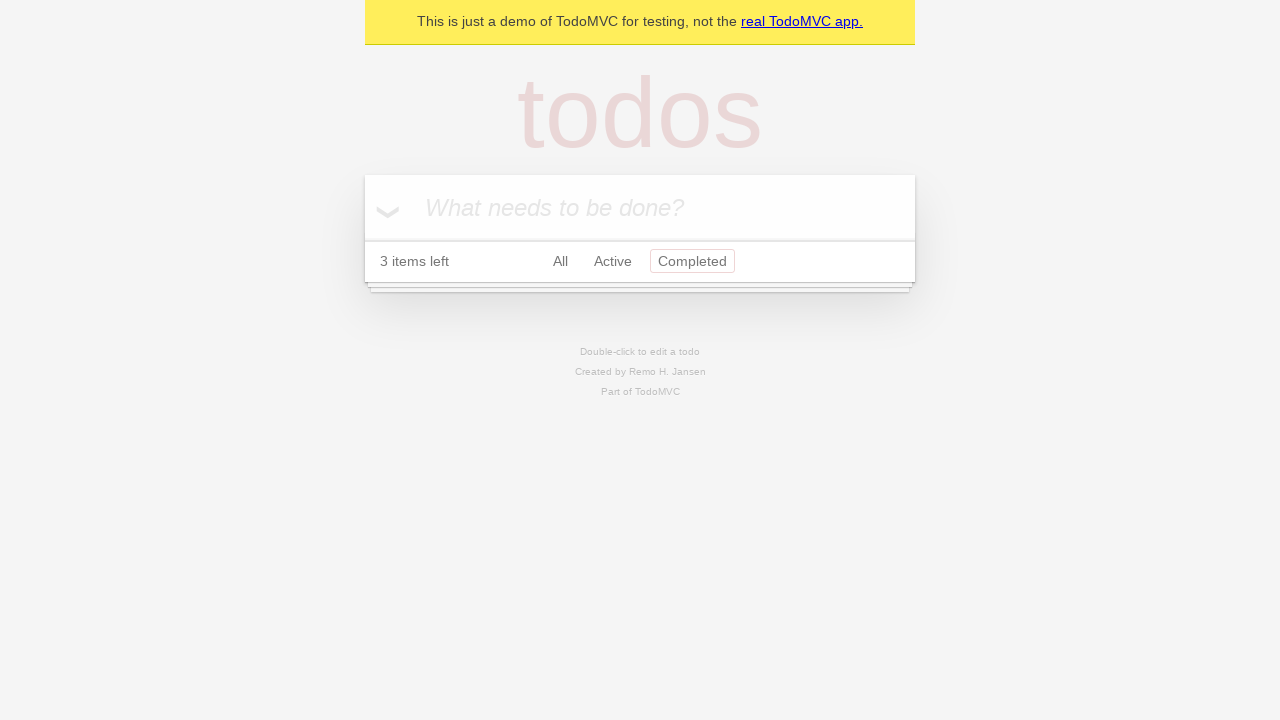

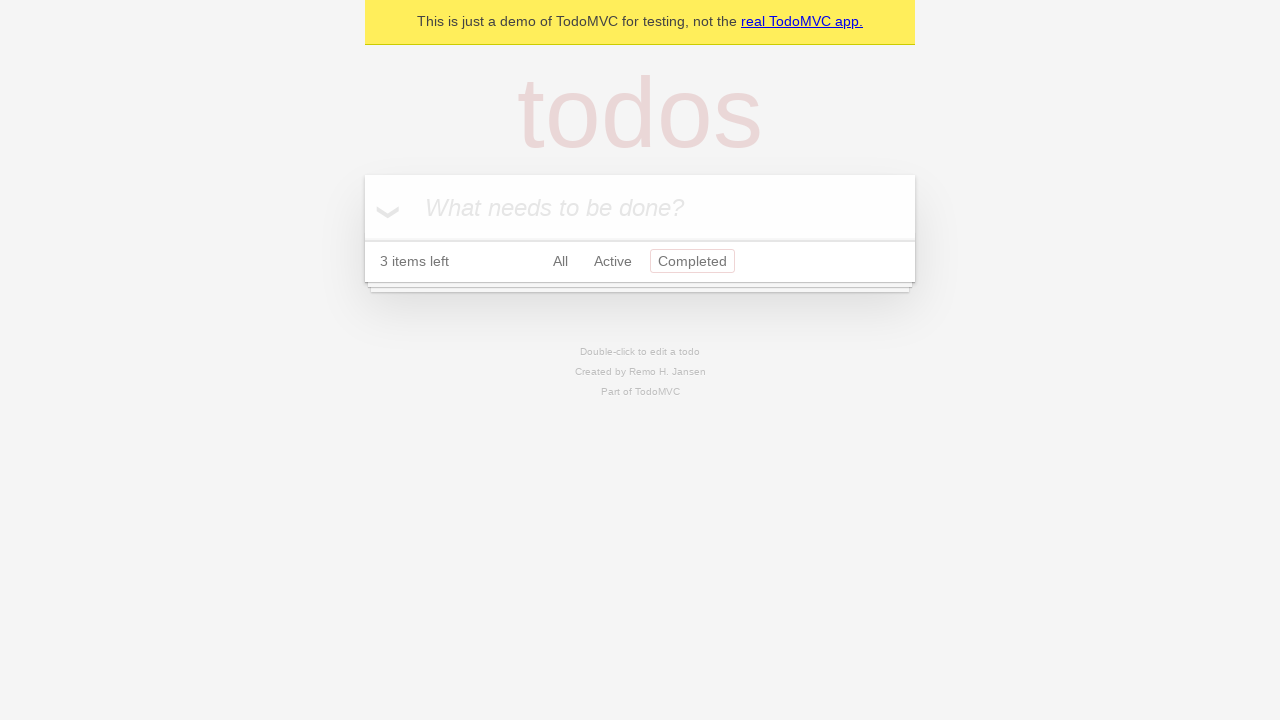